Tests various UI interactions on a practice page including selecting radio buttons, filling text fields, using dropdowns, checking checkboxes, handling alerts, and performing mouse hover actions.

Starting URL: https://rahulshettyacademy.com/AutomationPractice/

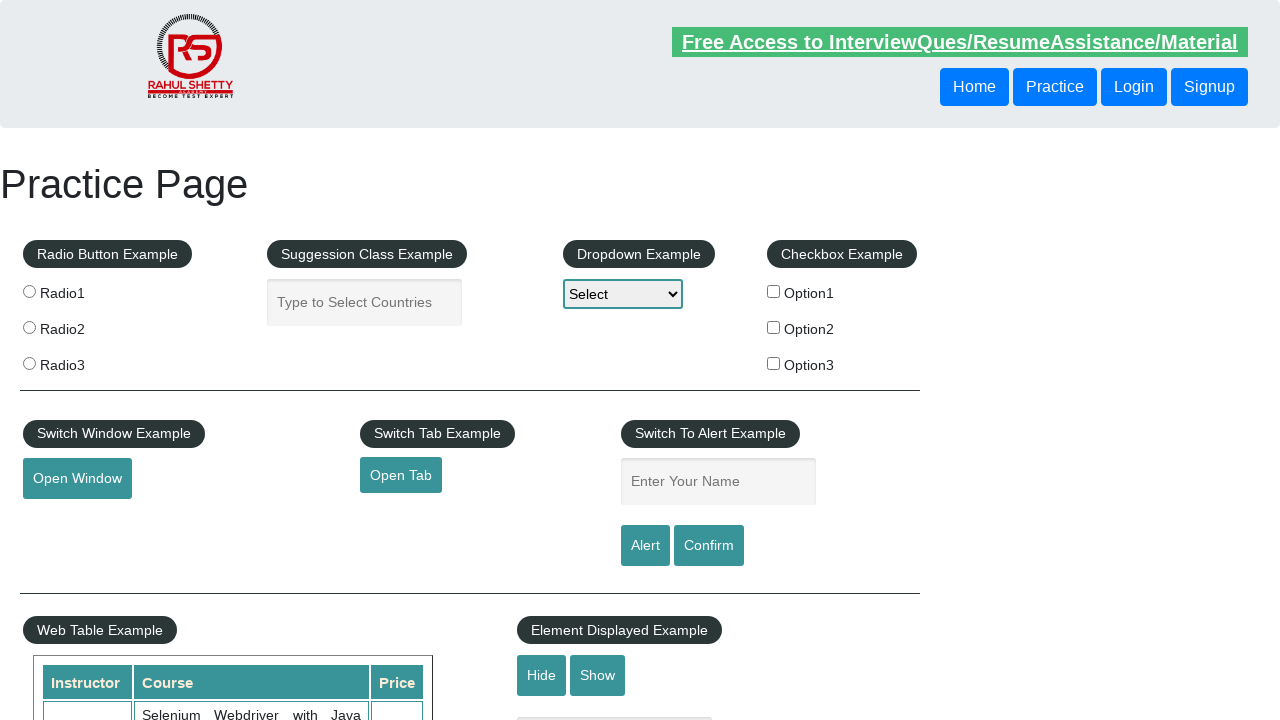

Verified page title is 'Practice Page'
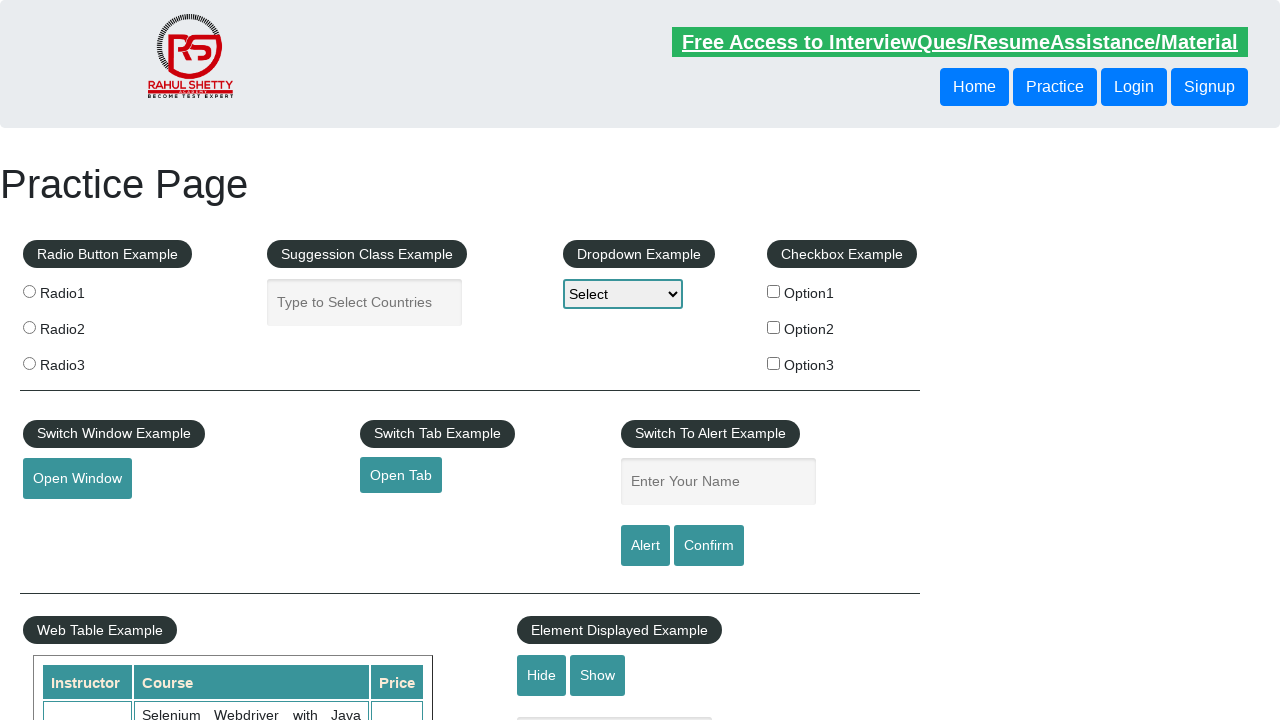

Clicked radio button option 3 at (29, 363) on input[value='radio3']
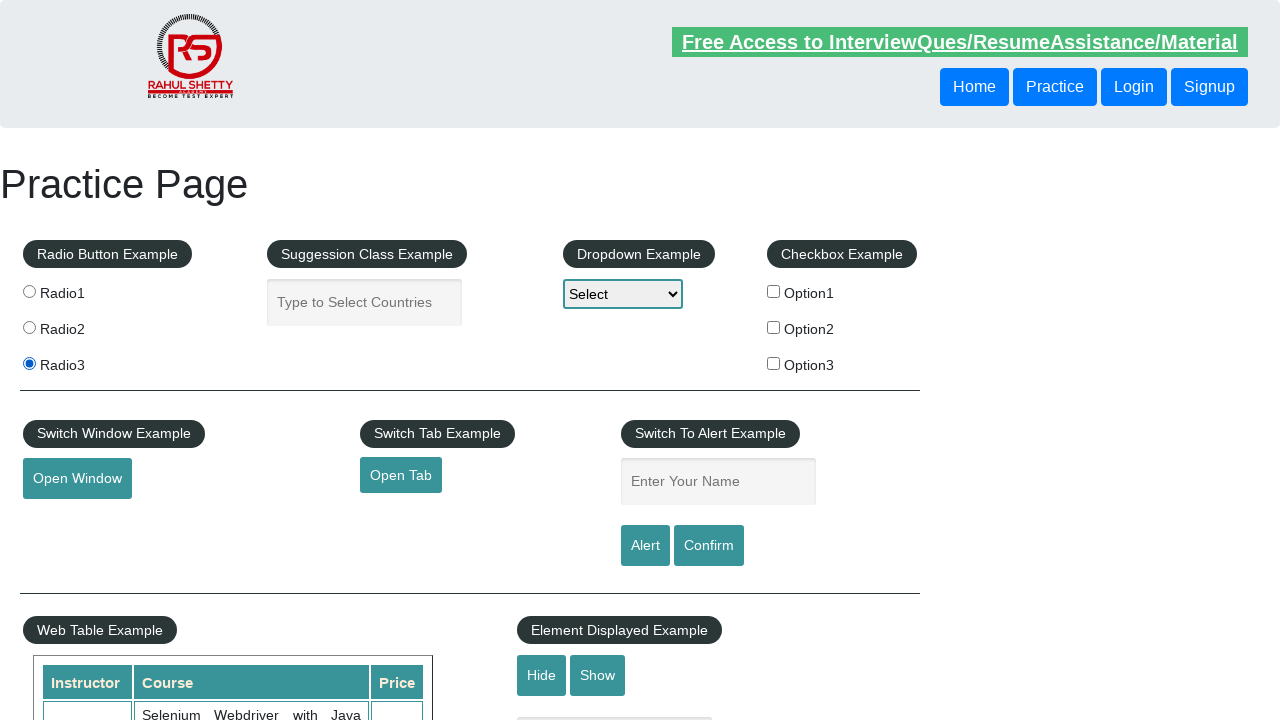

Verified radio button option 3 is checked
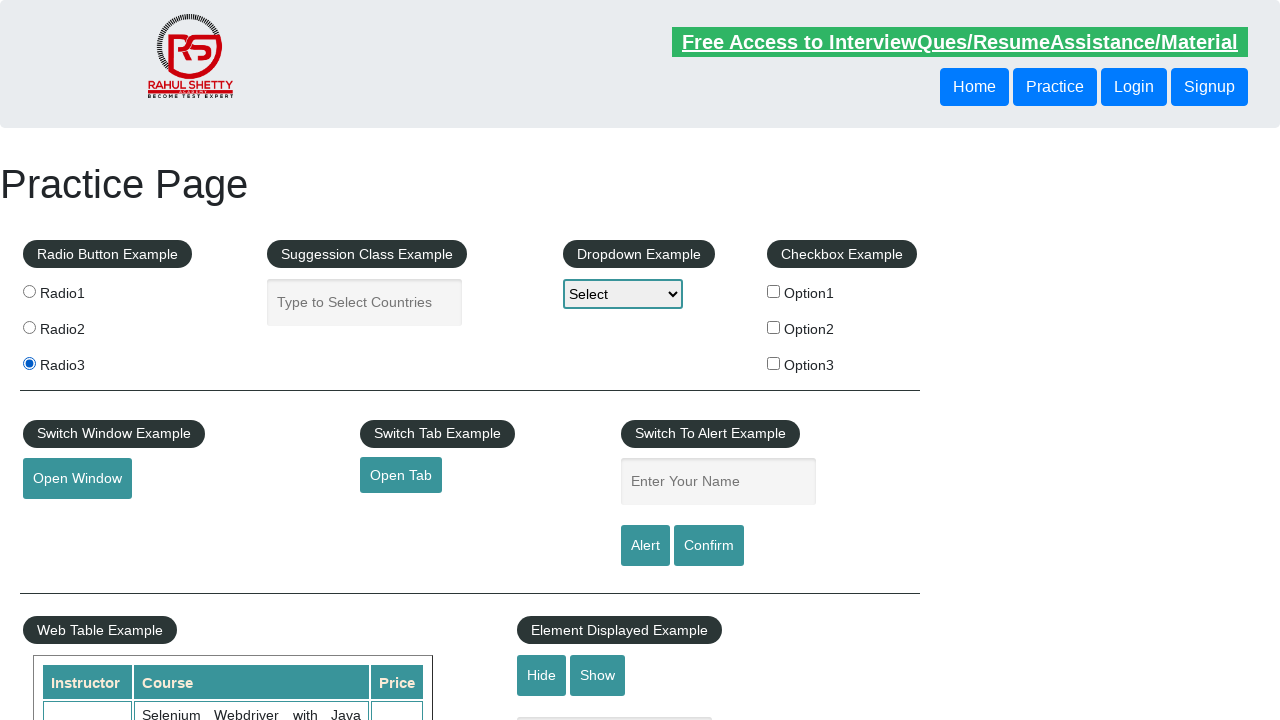

Cleared autocomplete text field on #autocomplete
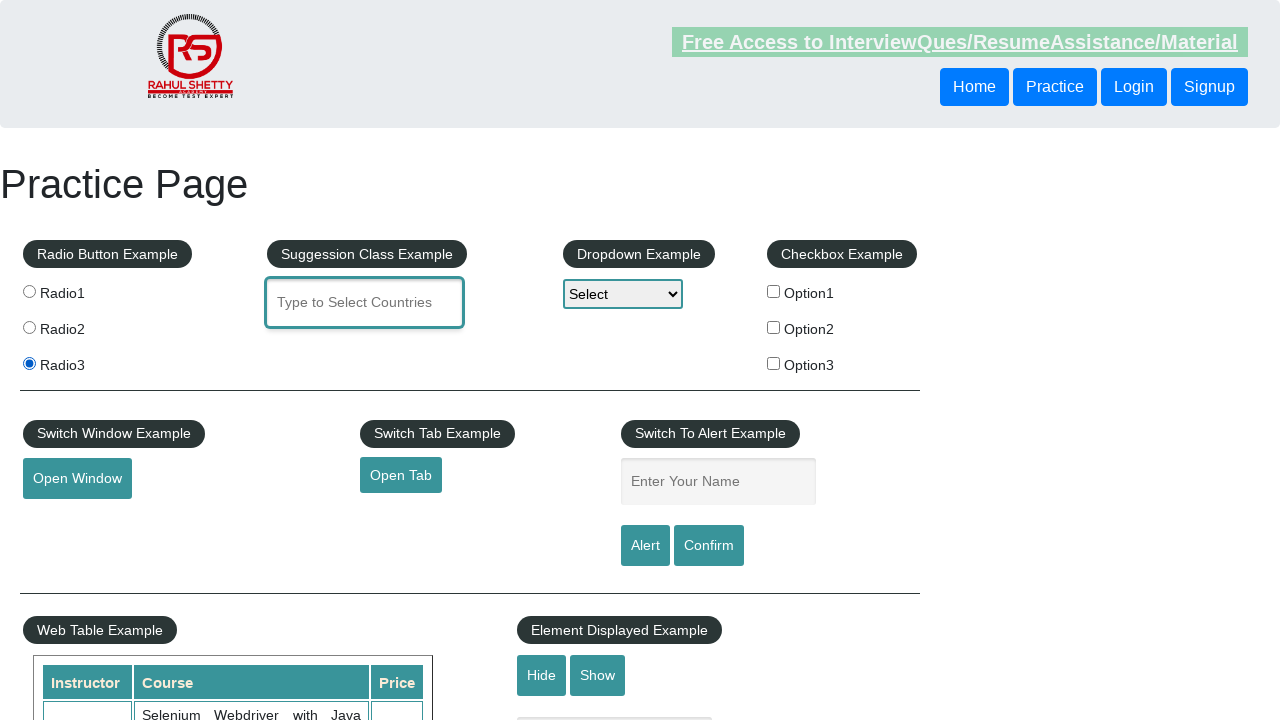

Filled autocomplete field with 'hello' on #autocomplete
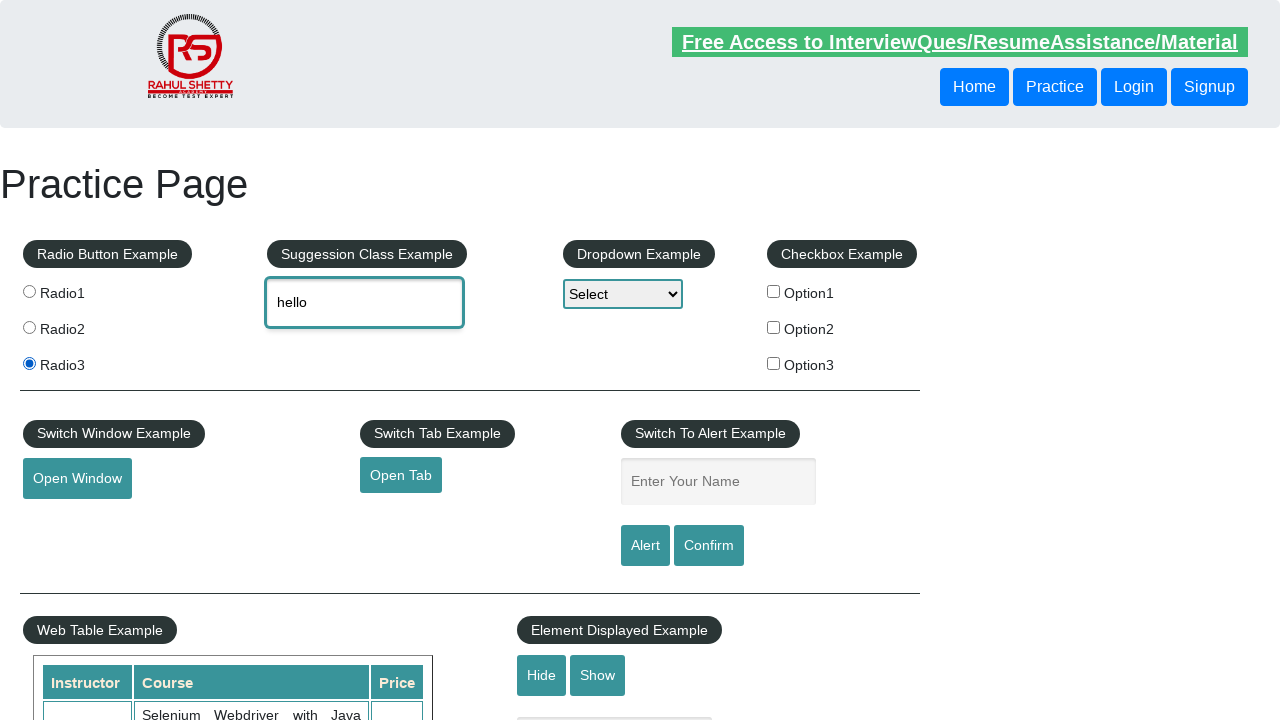

Waited 2 seconds for autocomplete suggestions
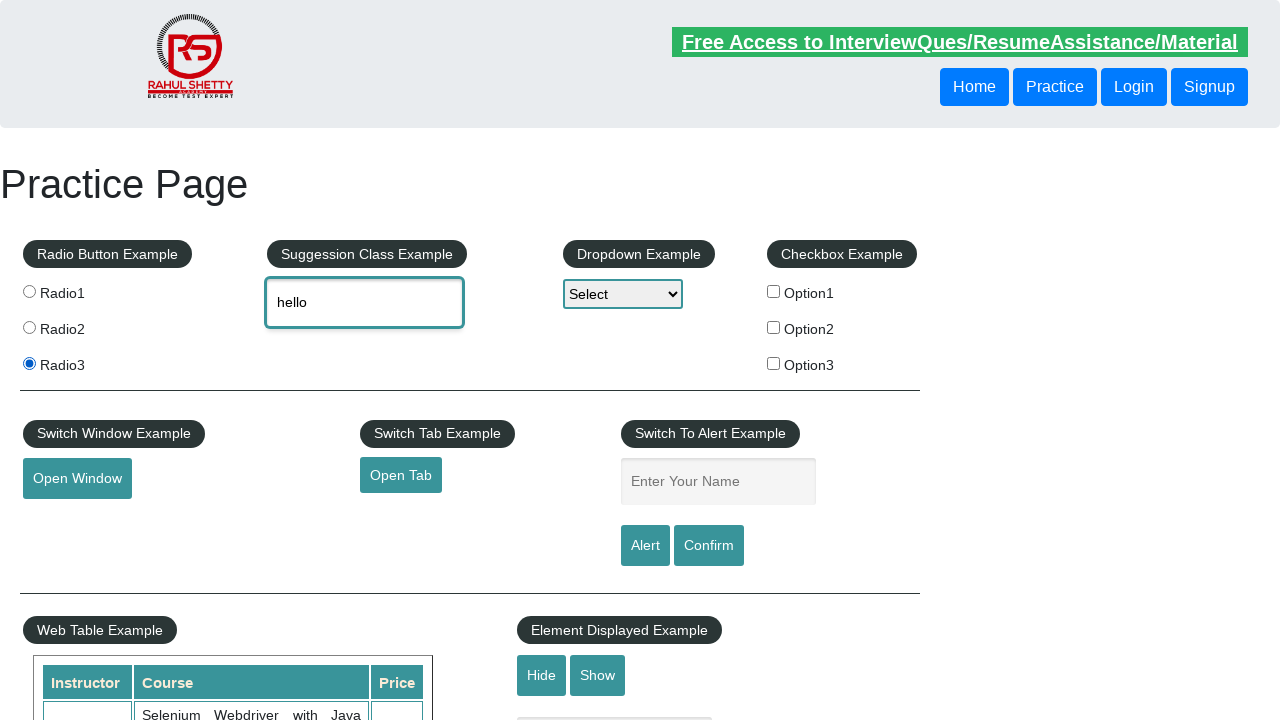

Cleared autocomplete field again on #autocomplete
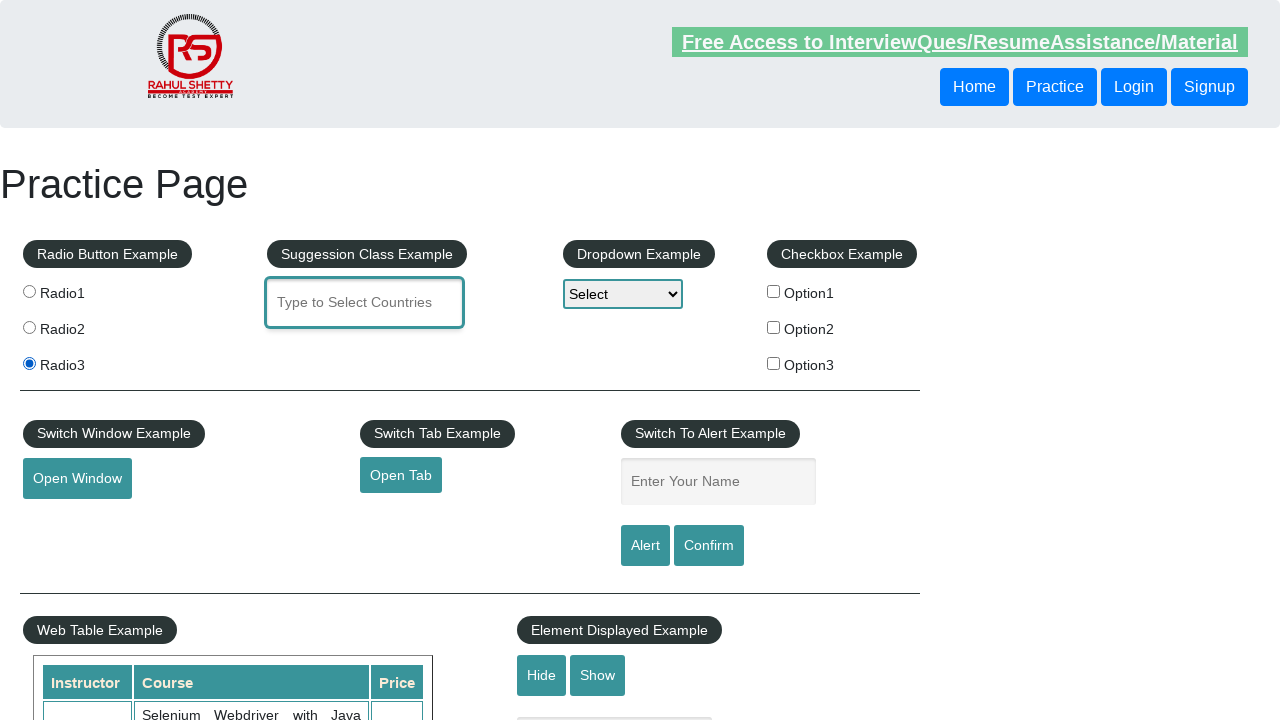

Selected 'Option3' from dropdown menu on #dropdown-class-example
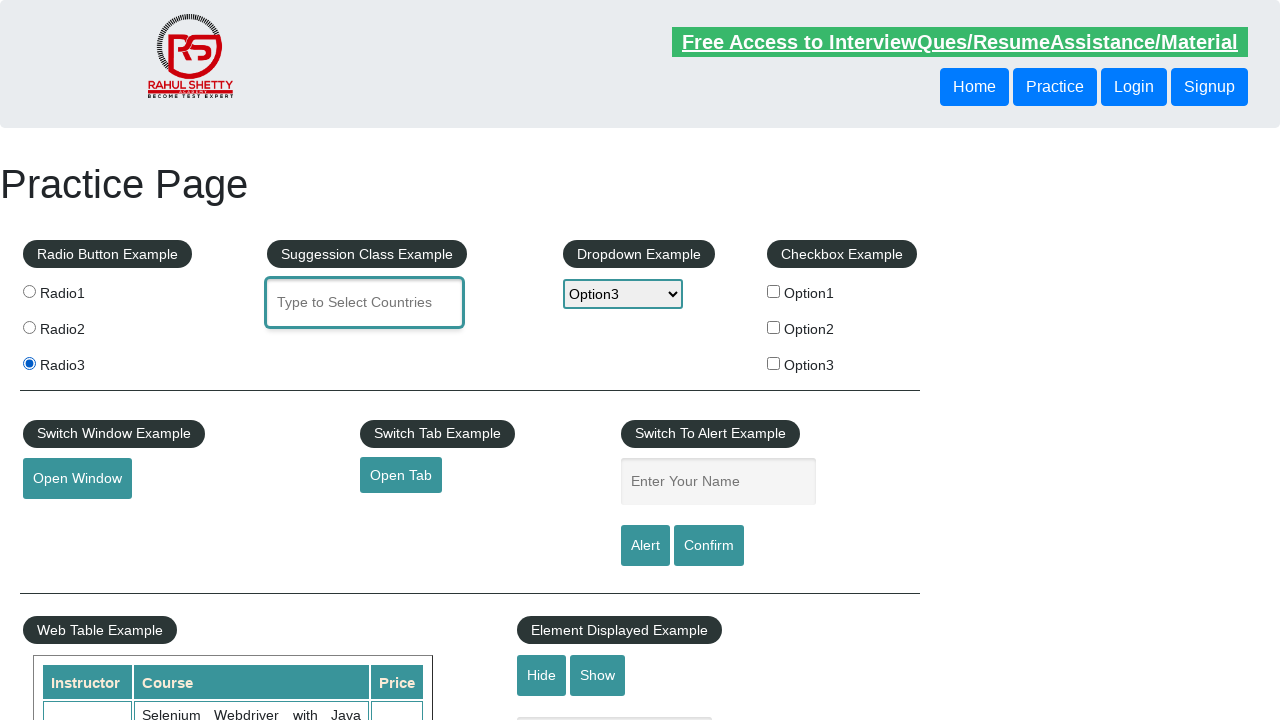

Clicked checkbox option 2 at (774, 327) on #checkBoxOption2
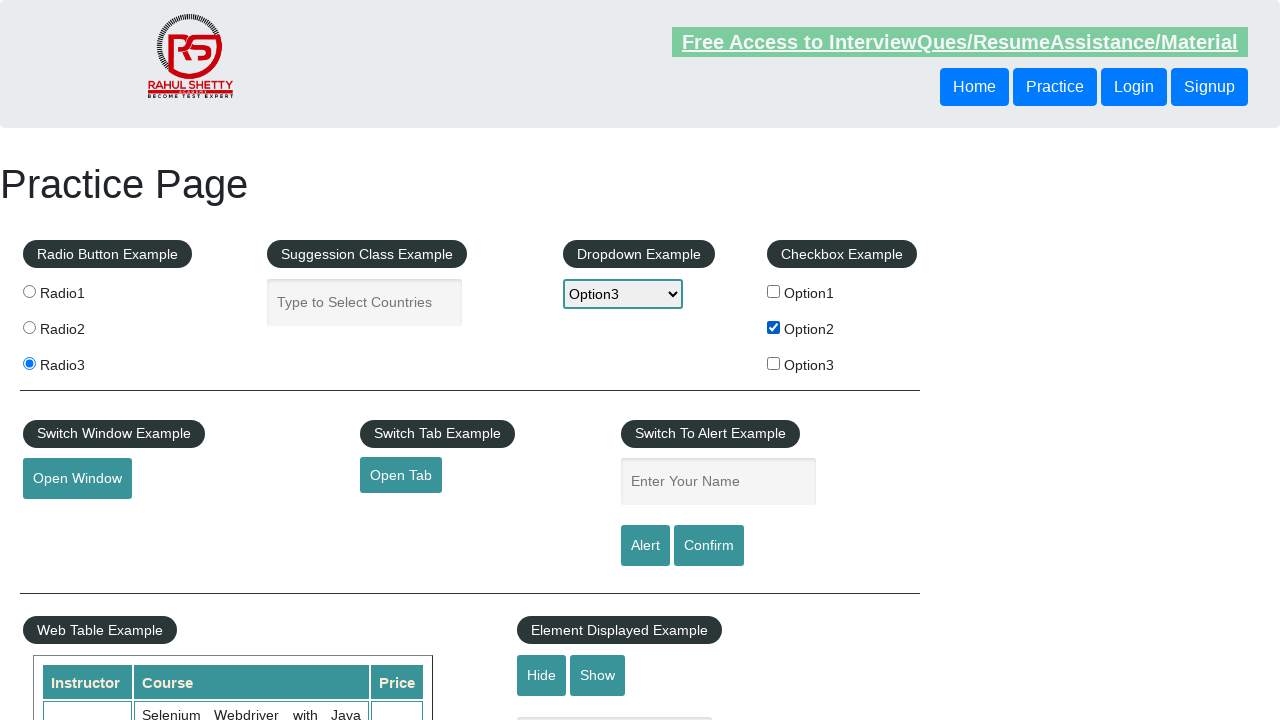

Verified checkbox option 2 is checked
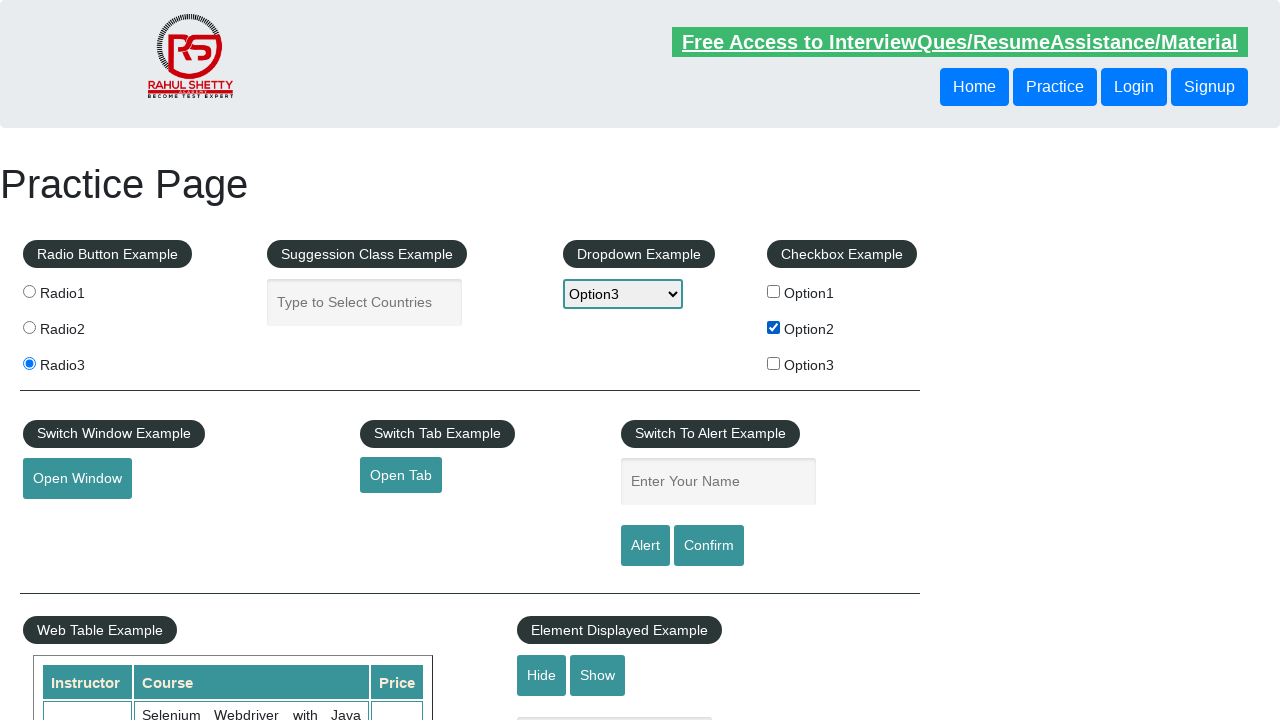

Clicked Alert button at (645, 546) on xpath=//*[@value='Alert']
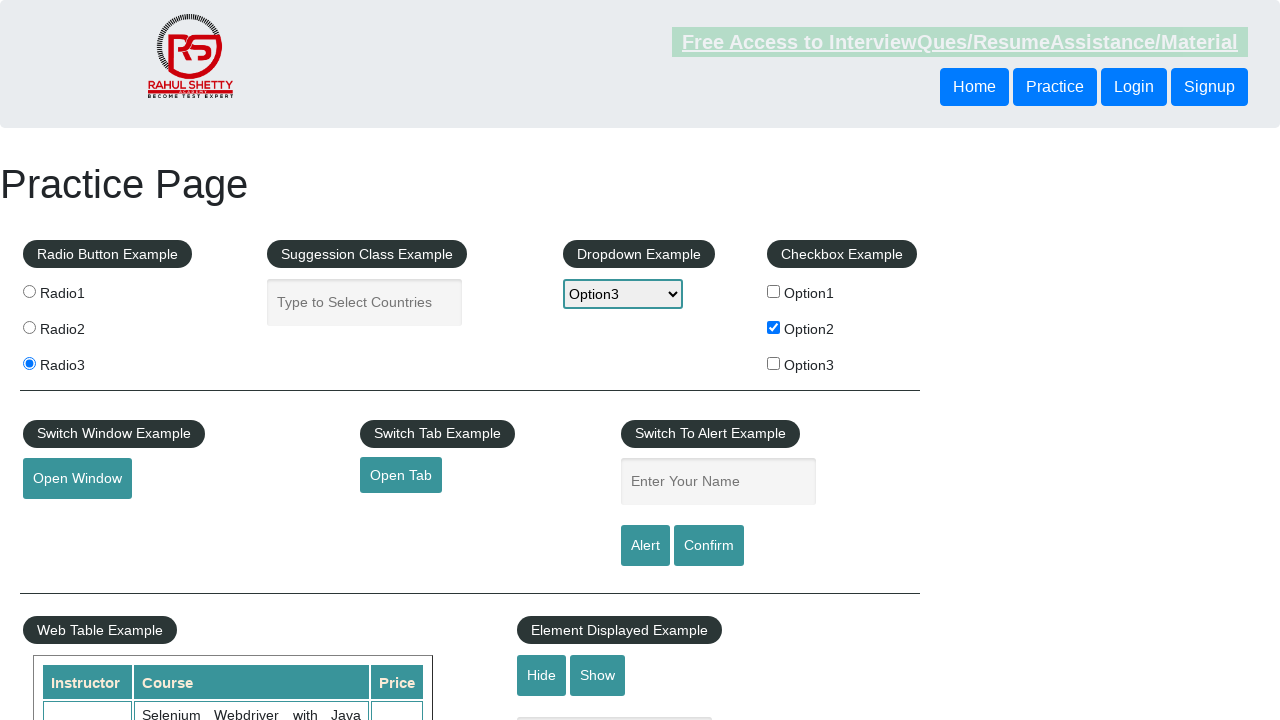

Set up alert dialog handler to accept alerts
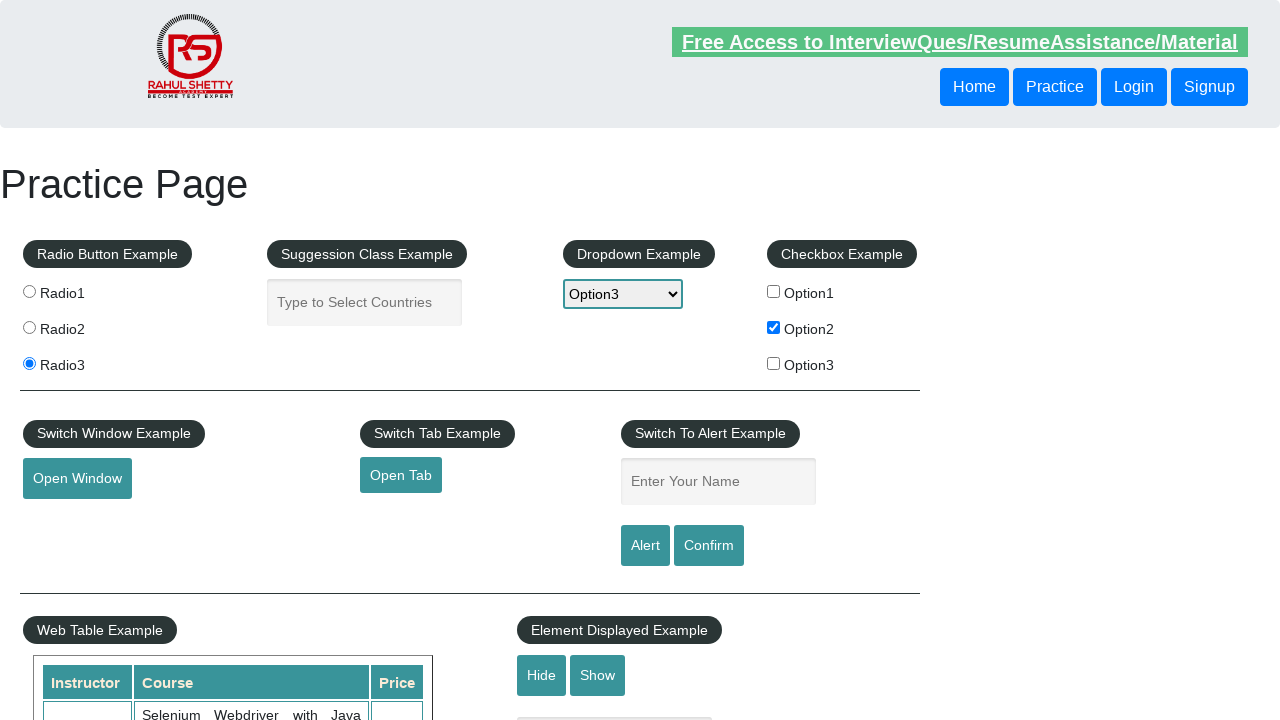

Clicked Alert button to trigger alert dialog at (645, 546) on xpath=//*[@value='Alert']
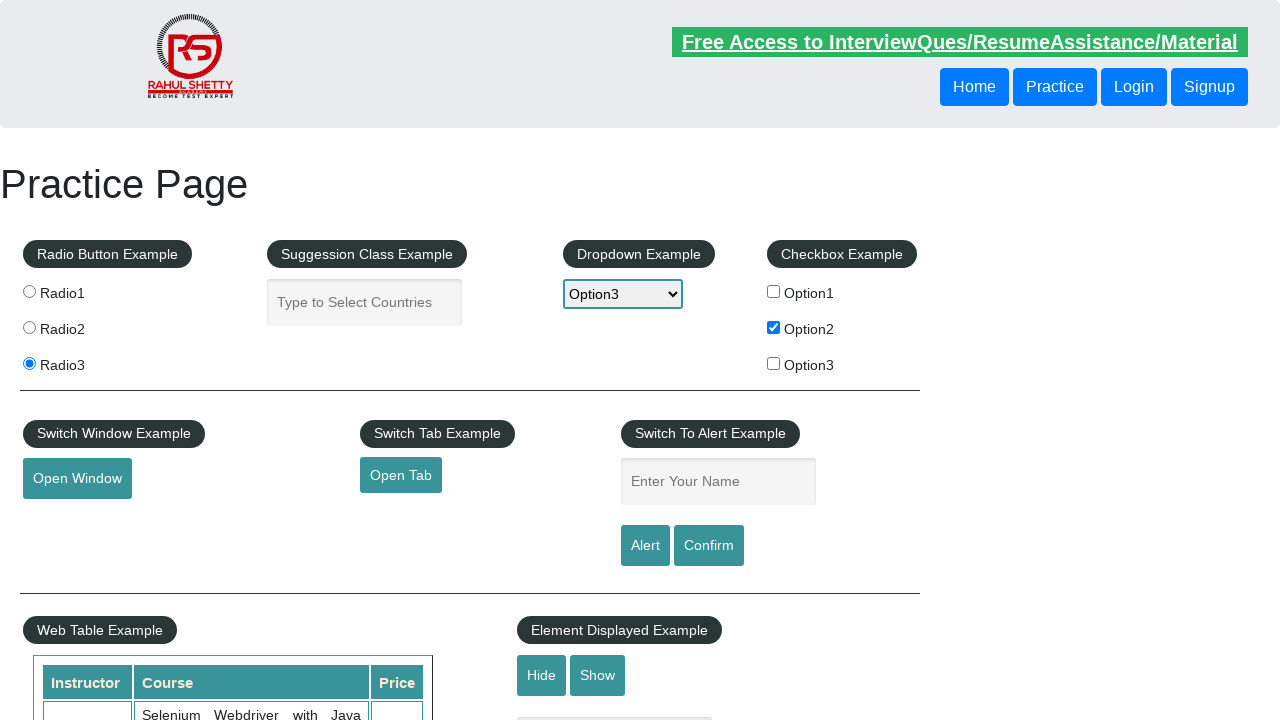

Waited 1 second after alert handling
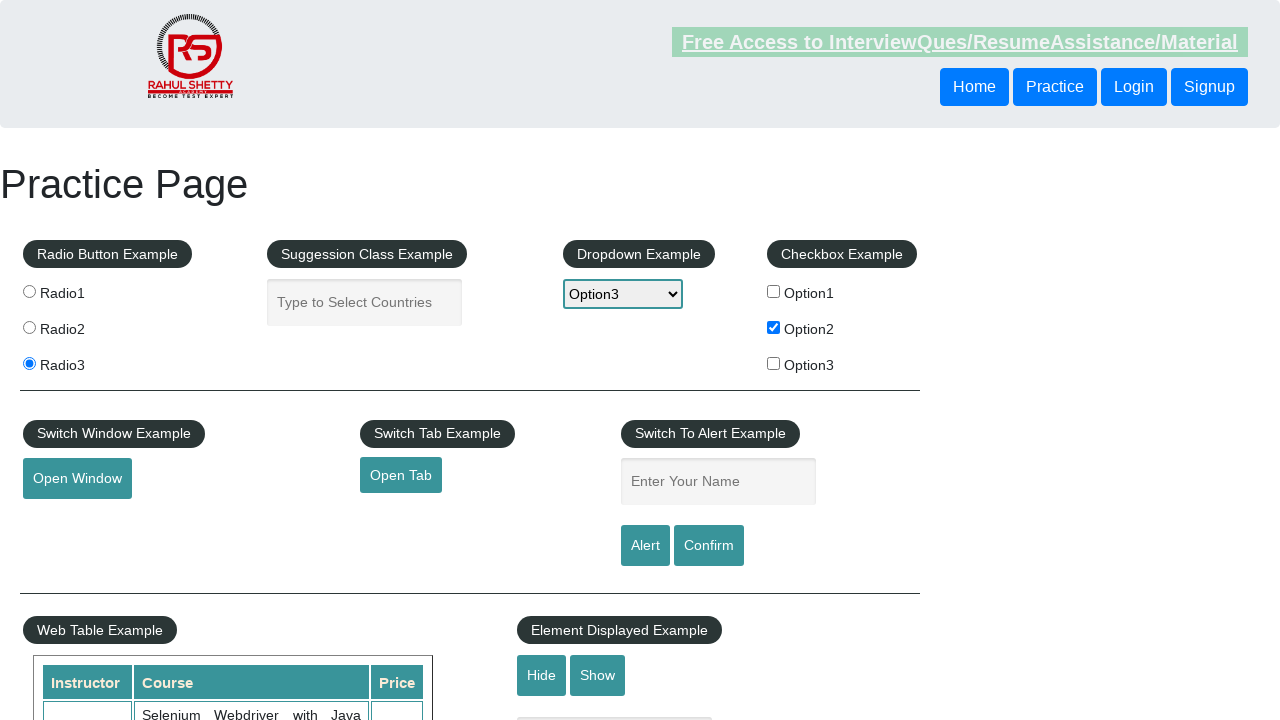

Located Mouse Hover element
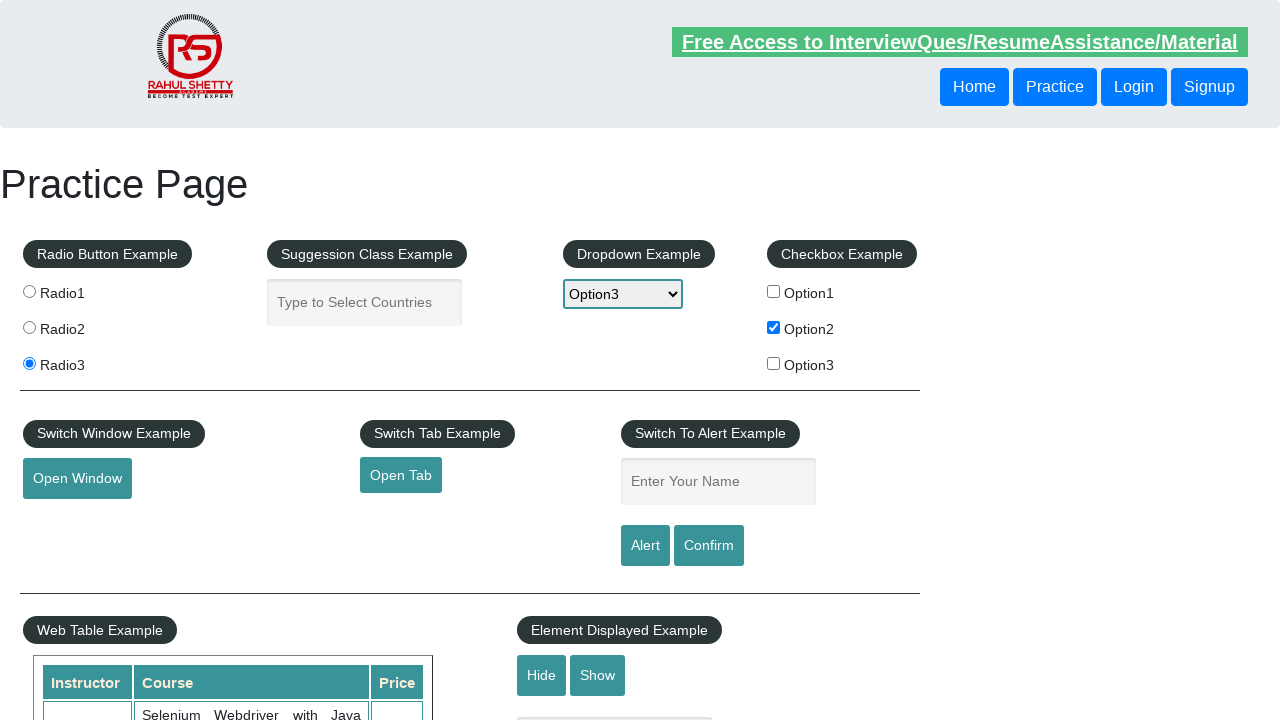

Scrolled Mouse Hover element into view
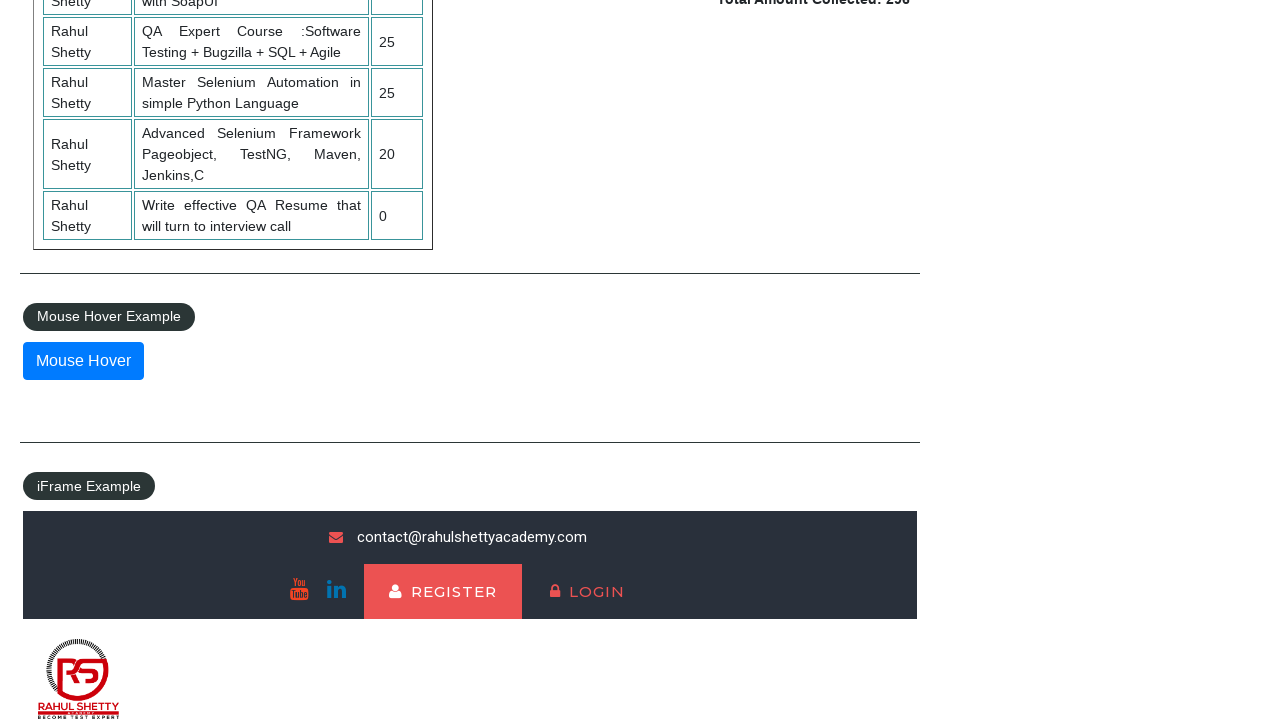

Hovered over Mouse Hover element to reveal submenu at (83, 361) on xpath=//*[text()='Mouse Hover']
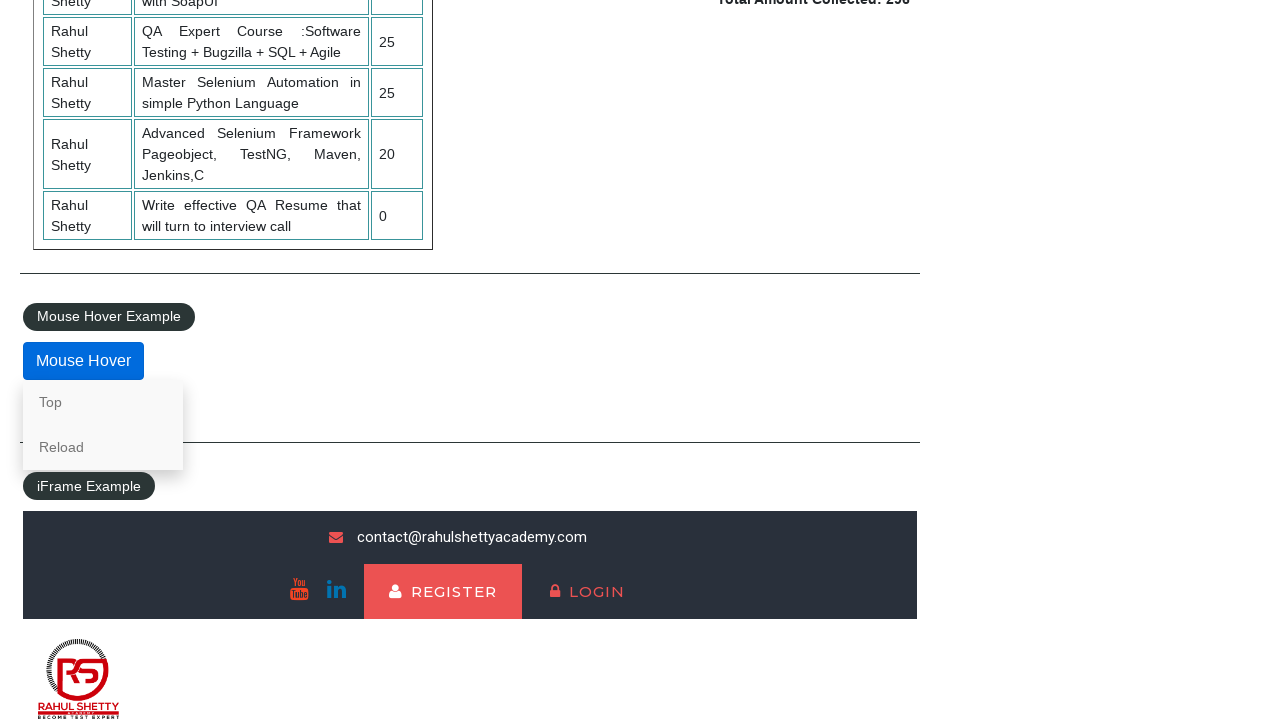

Clicked 'Top' option from hover menu at (103, 402) on xpath=//*[contains(text(),'Top')]
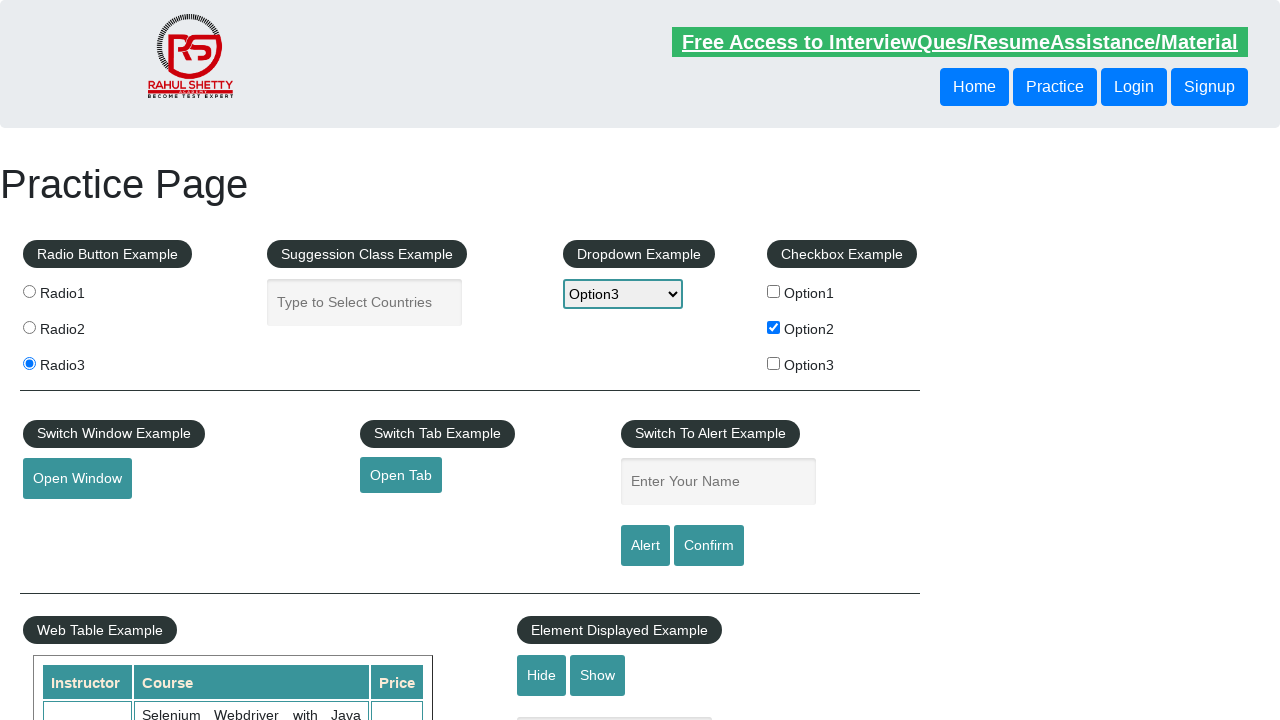

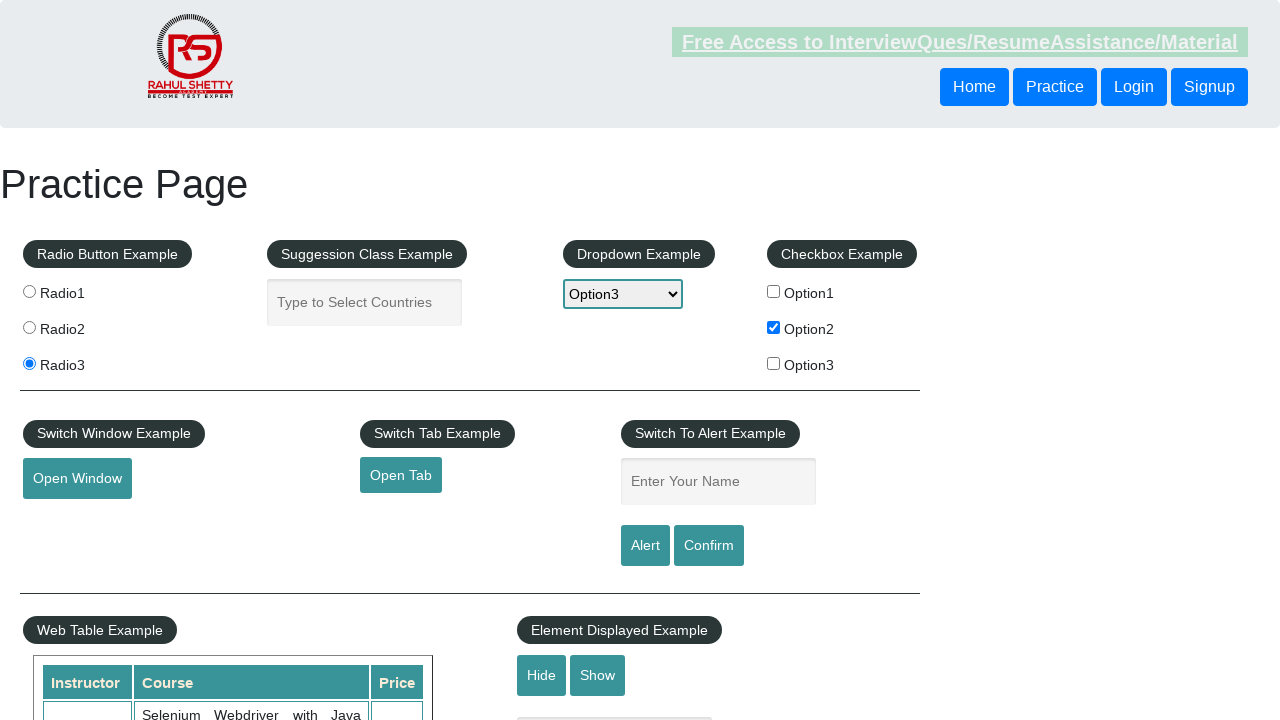